Tests drag and drop functionality on jQuery UI demo page by dragging an element to a target drop zone

Starting URL: https://jqueryui.com/droppable/

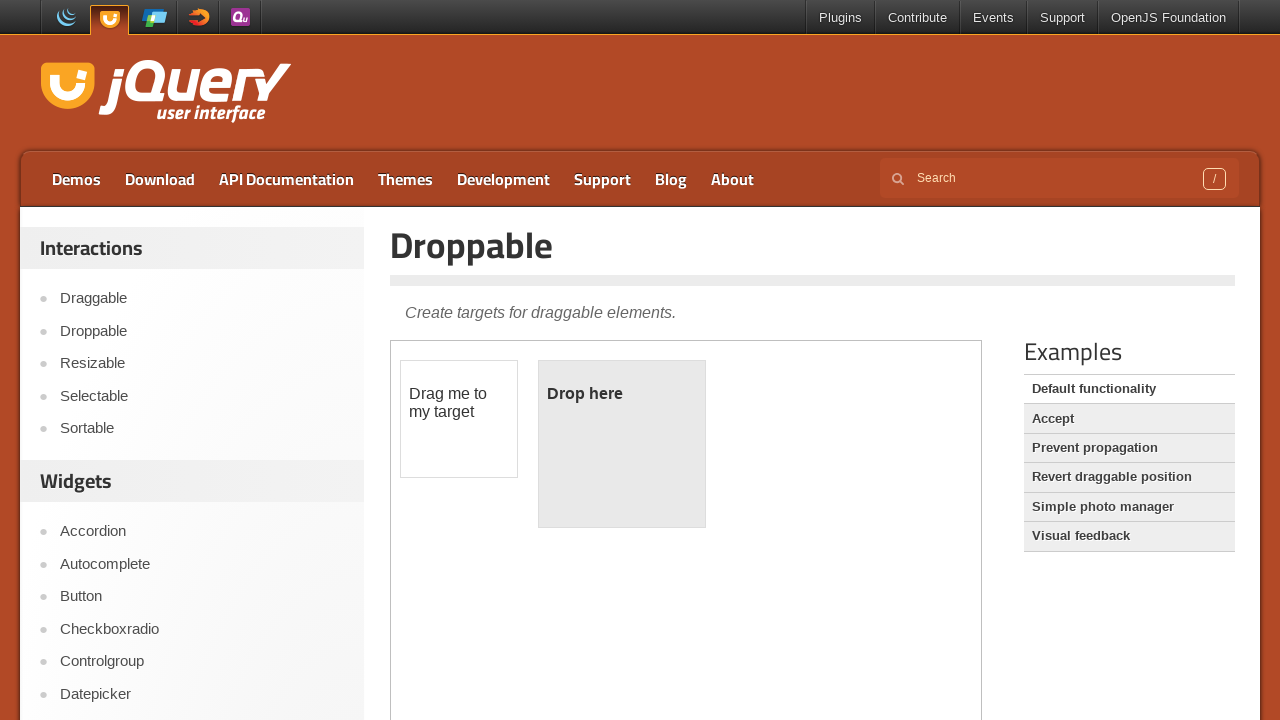

Located the iframe containing the drag and drop demo
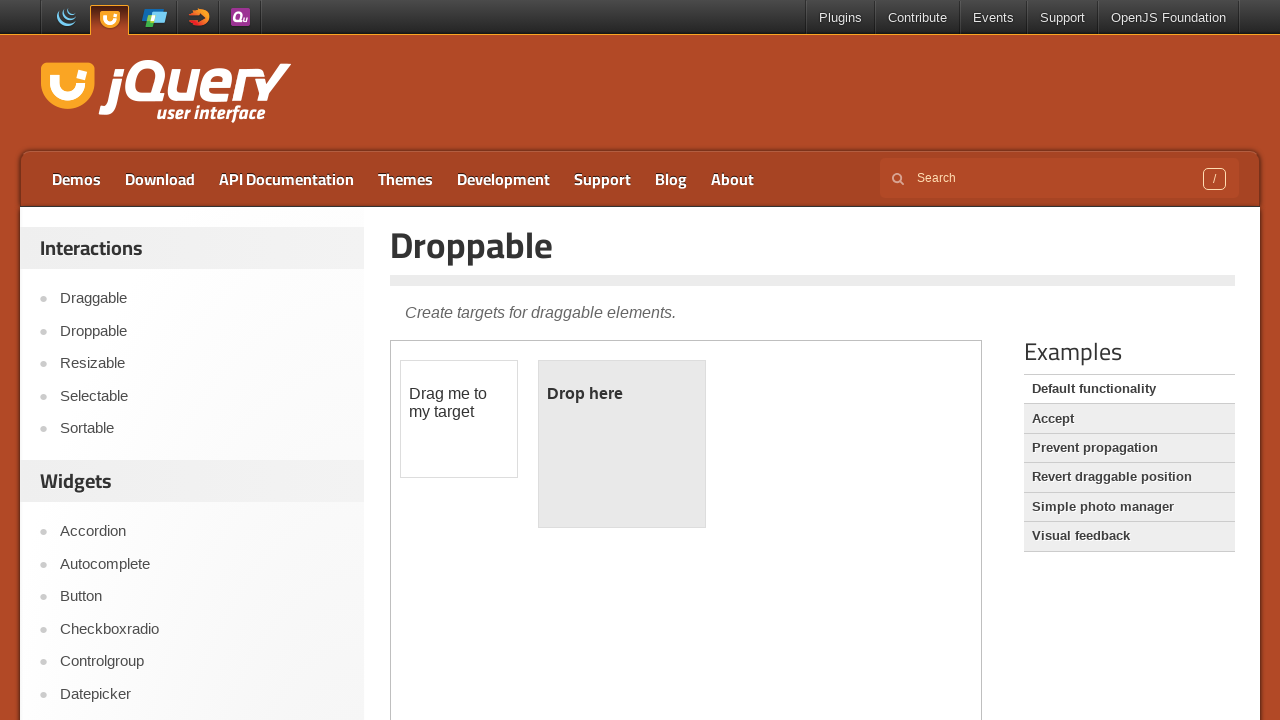

Located the draggable element with text 'Drag me to my target'
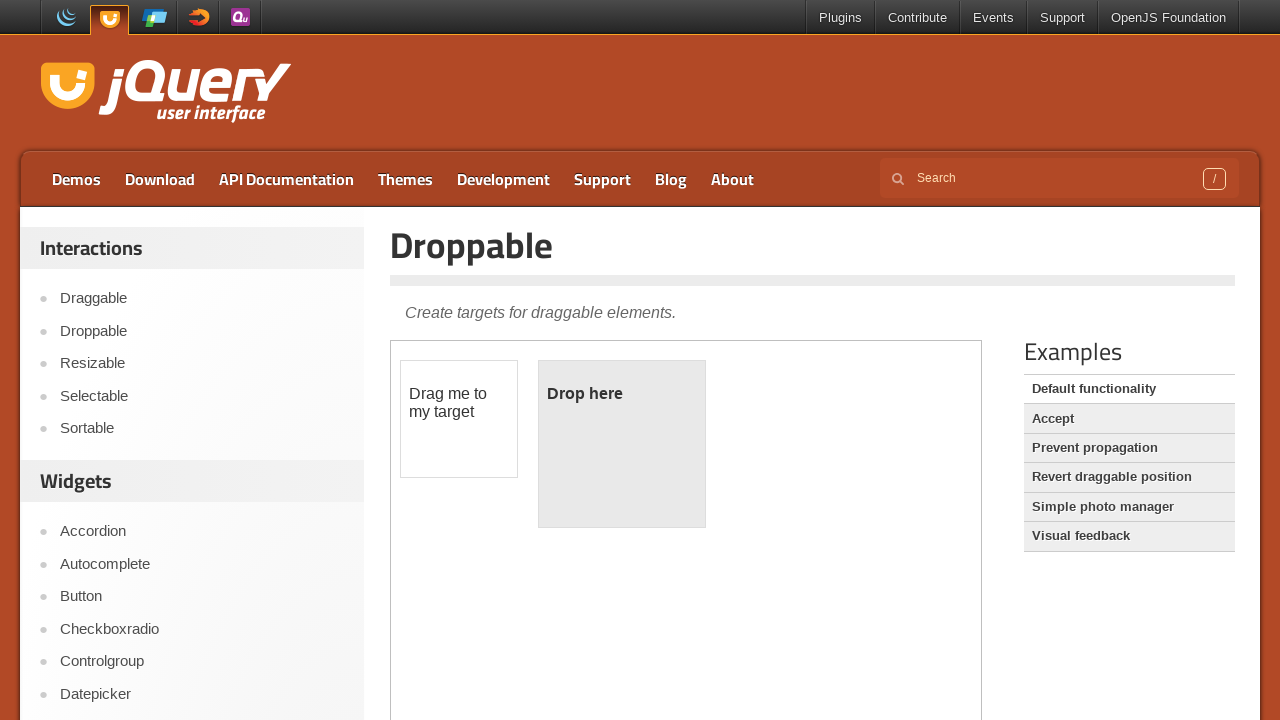

Located the droppable target zone
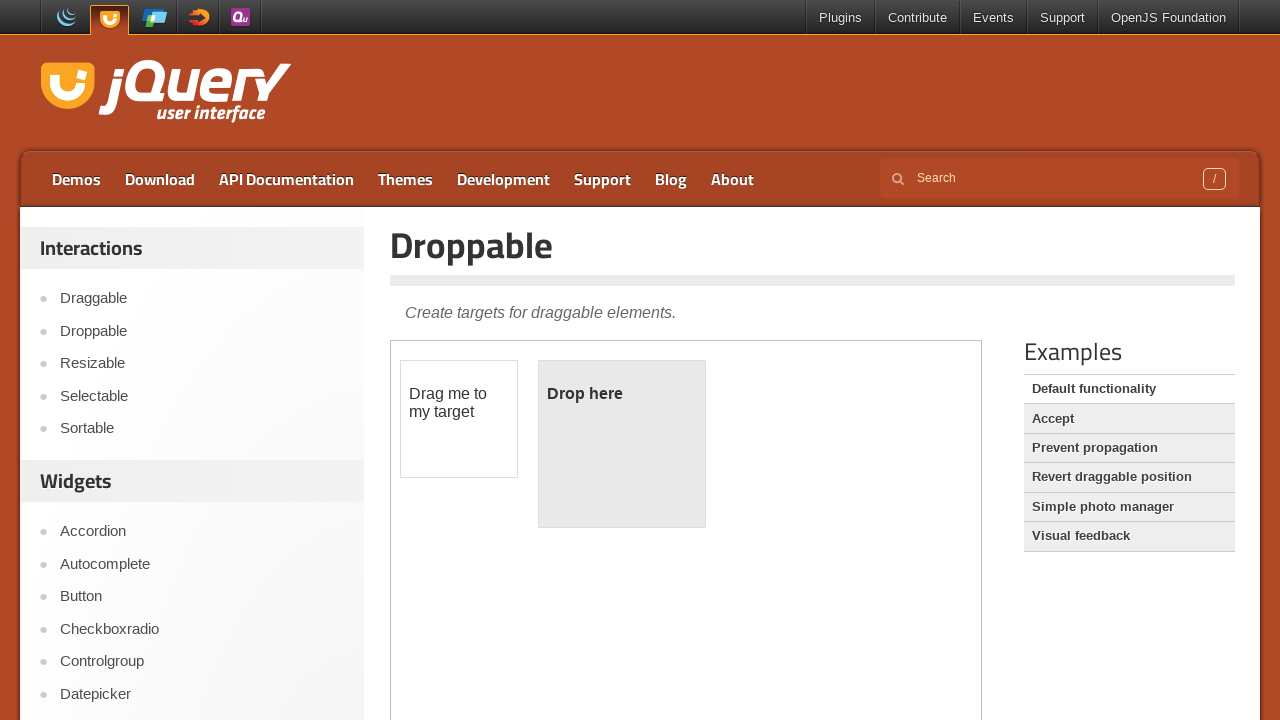

Successfully dragged element to the drop target zone at (622, 444)
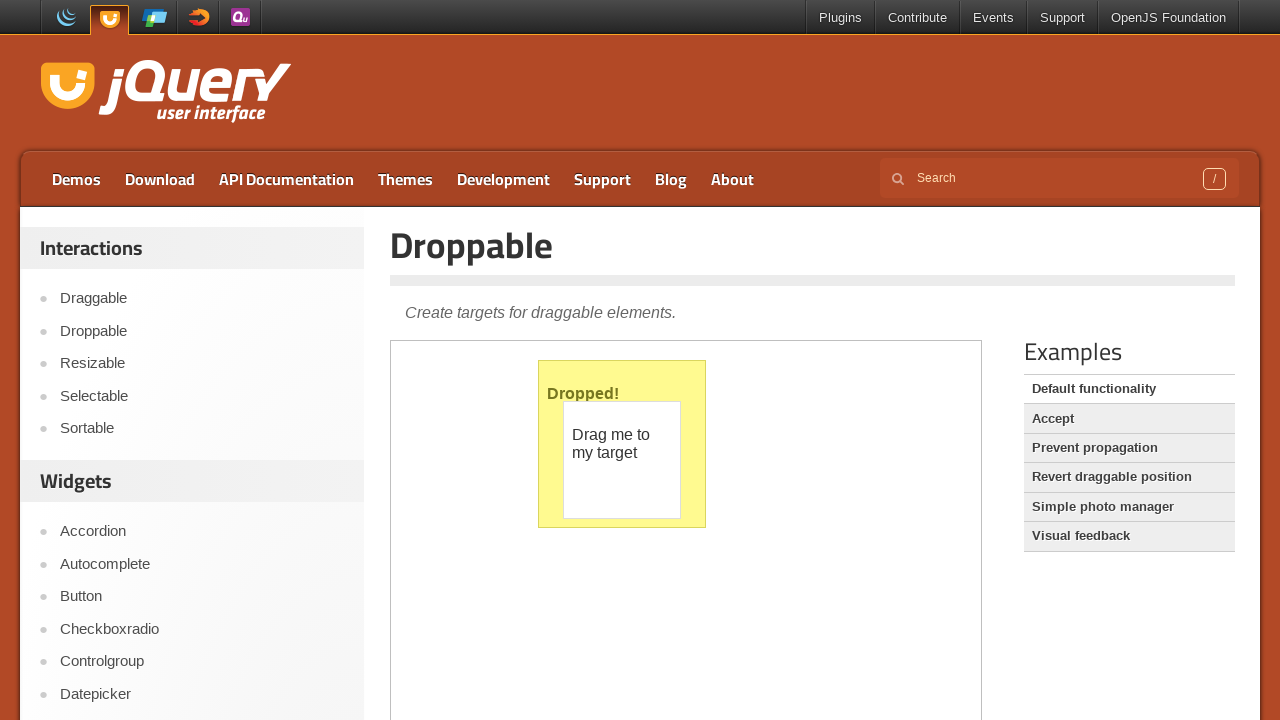

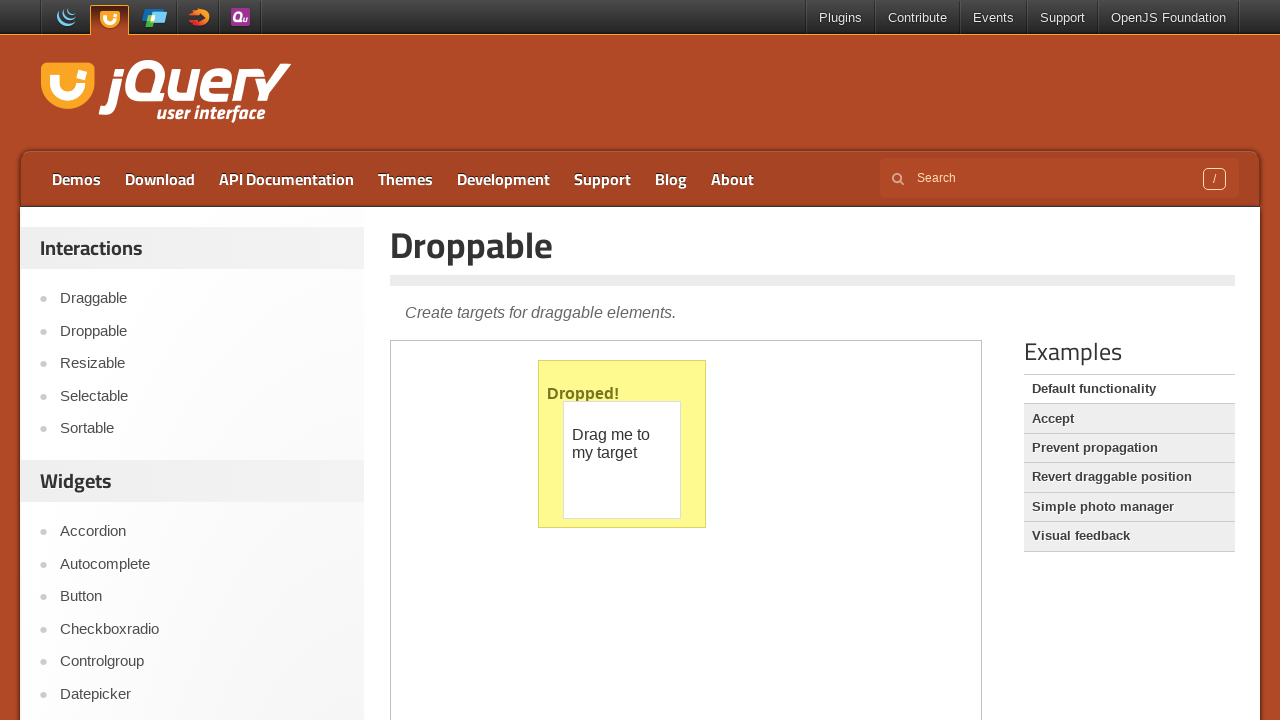